Waits for price to reach $100, then solves a mathematical problem by extracting a value from the page, calculating the result, and submitting the answer

Starting URL: http://suninjuly.github.io/explicit_wait2.html

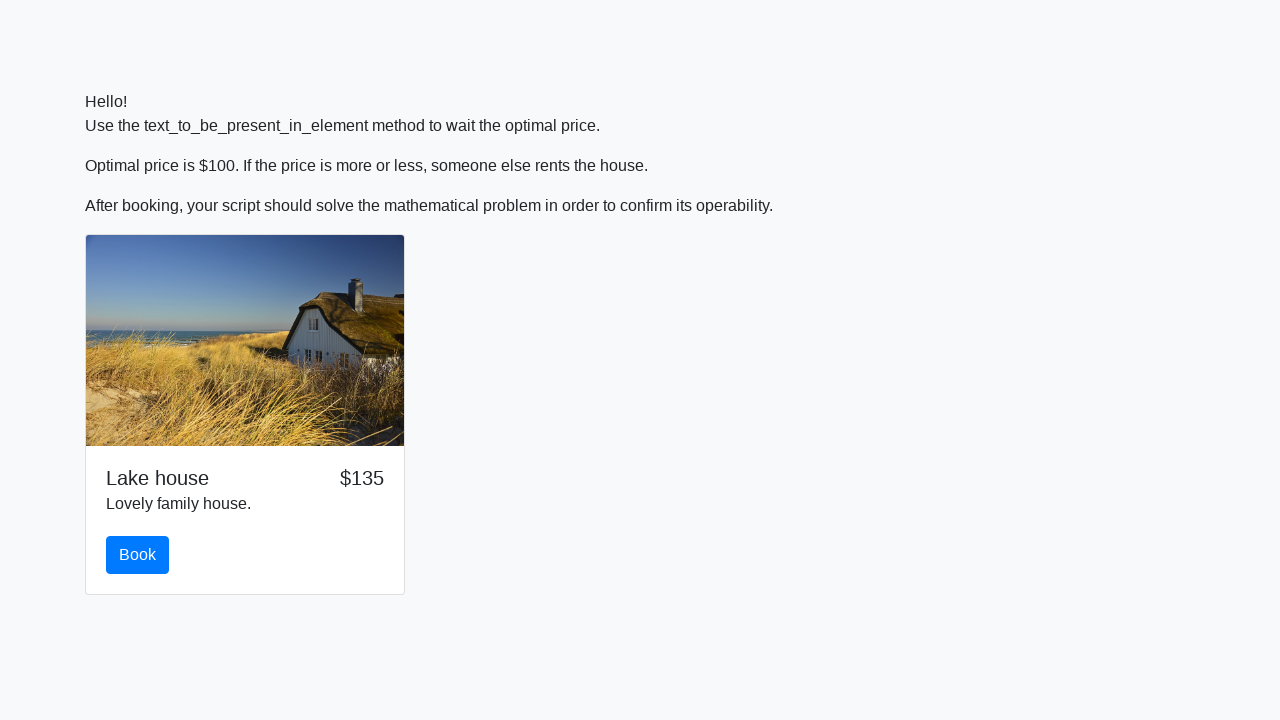

Waited for price to reach $100
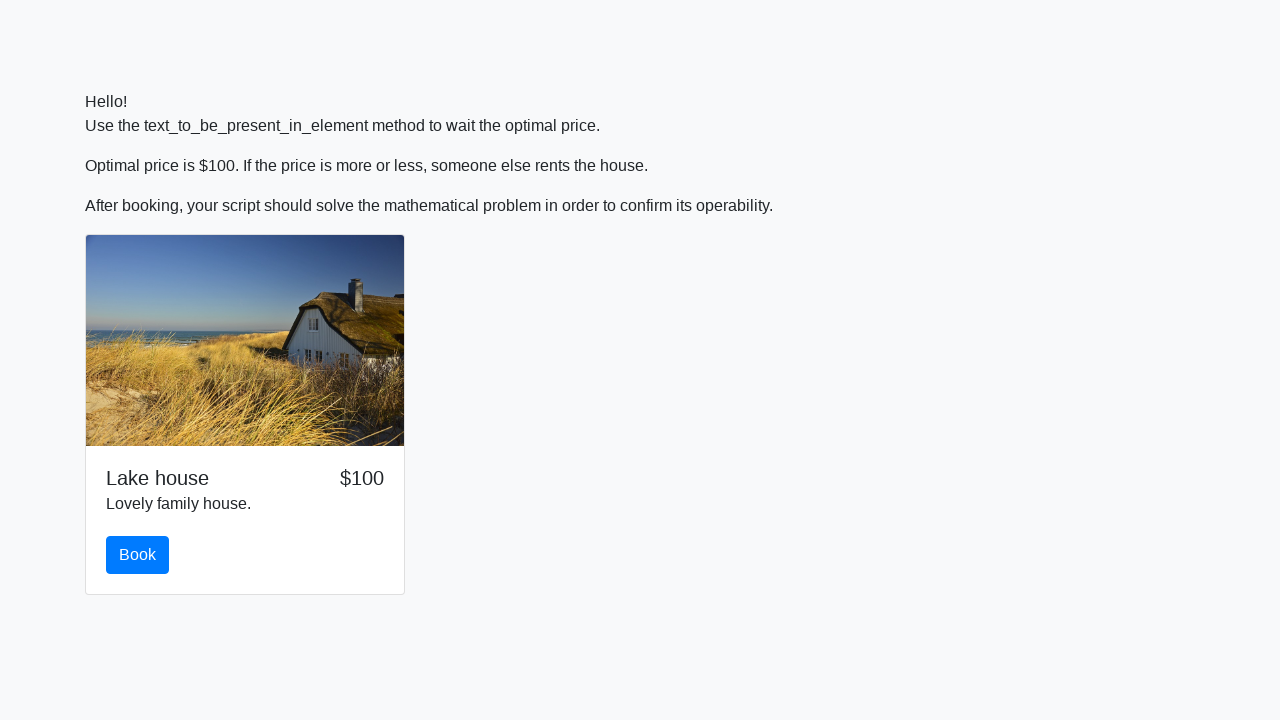

Clicked the book button at (138, 555) on #book
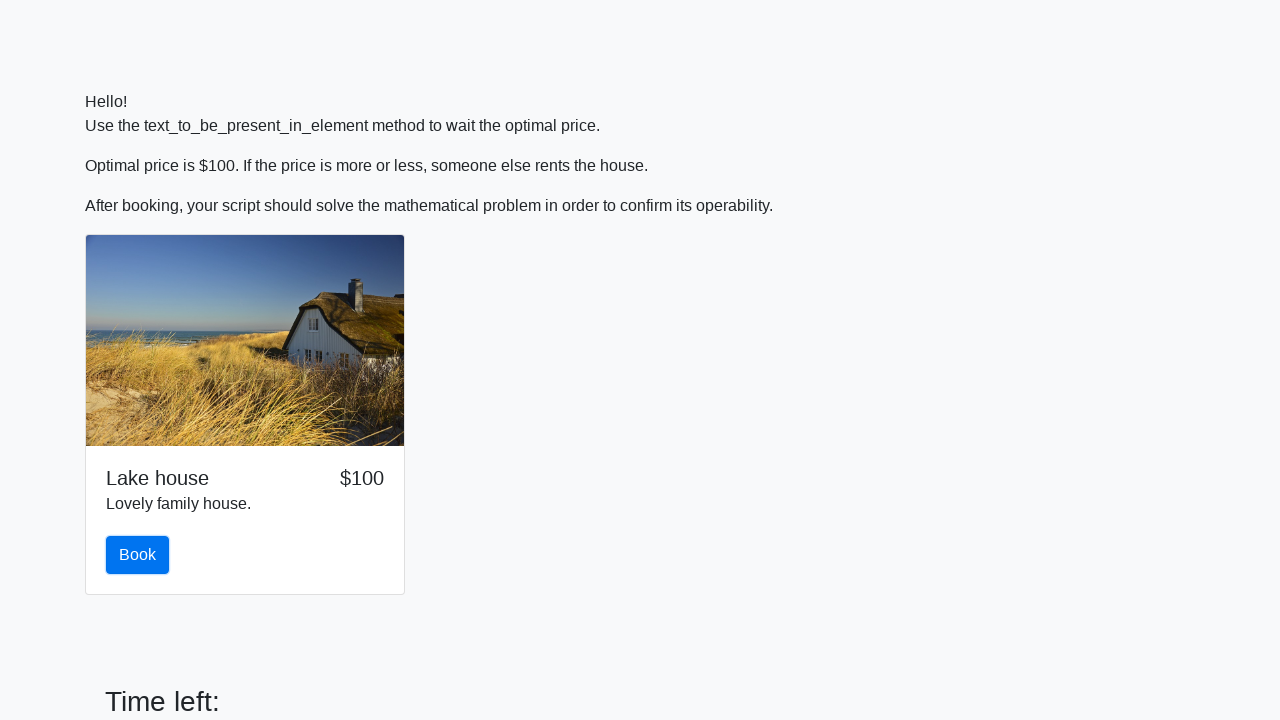

Extracted x value: 546
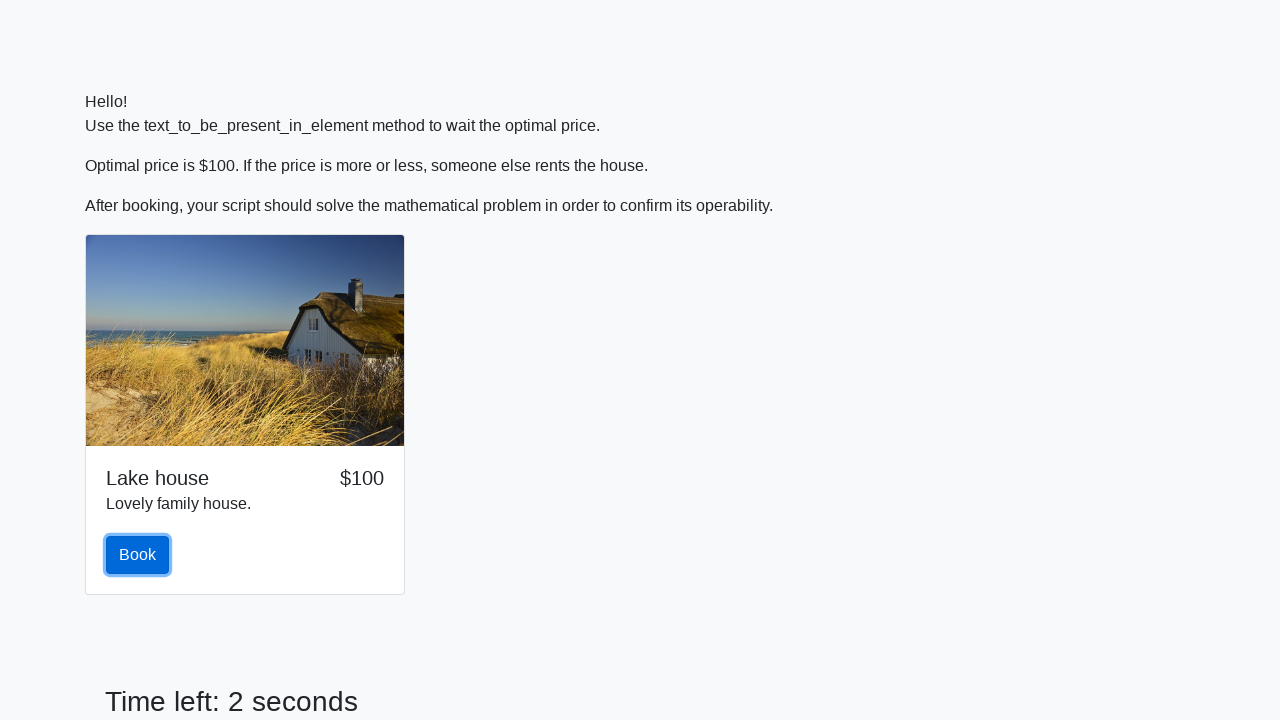

Calculated answer: 1.965518334522961
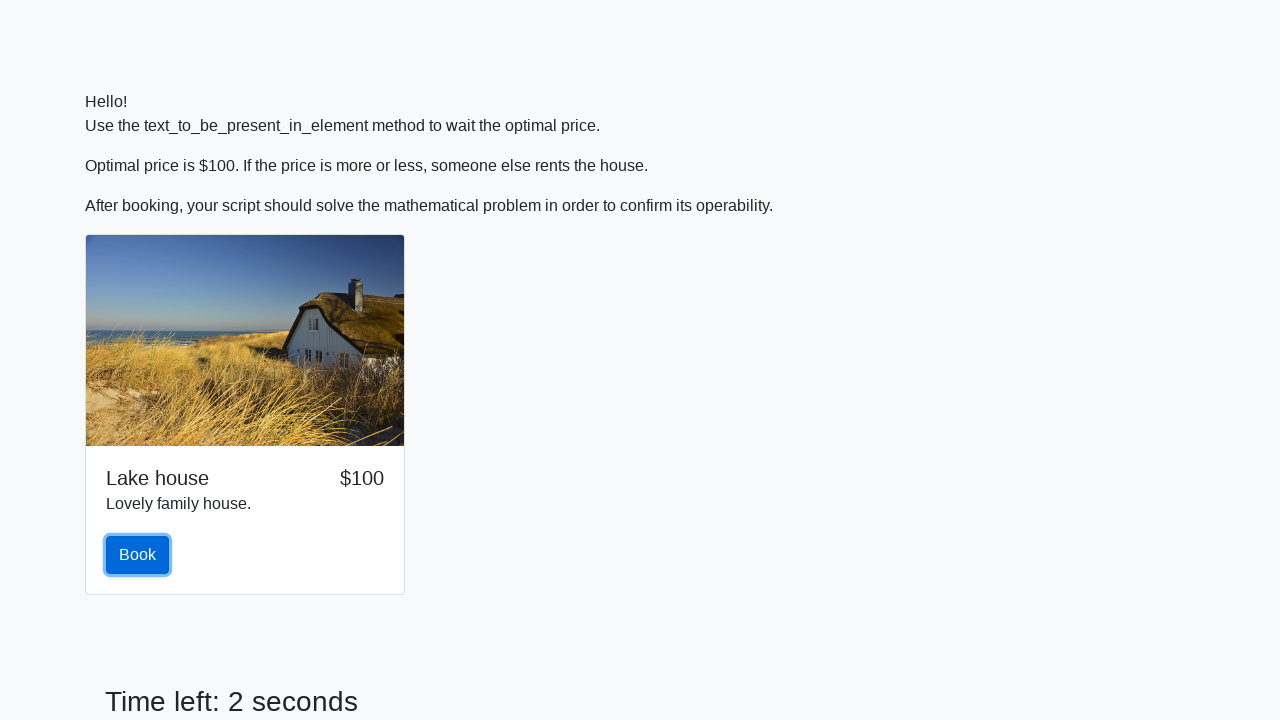

Filled in the calculated answer on #answer
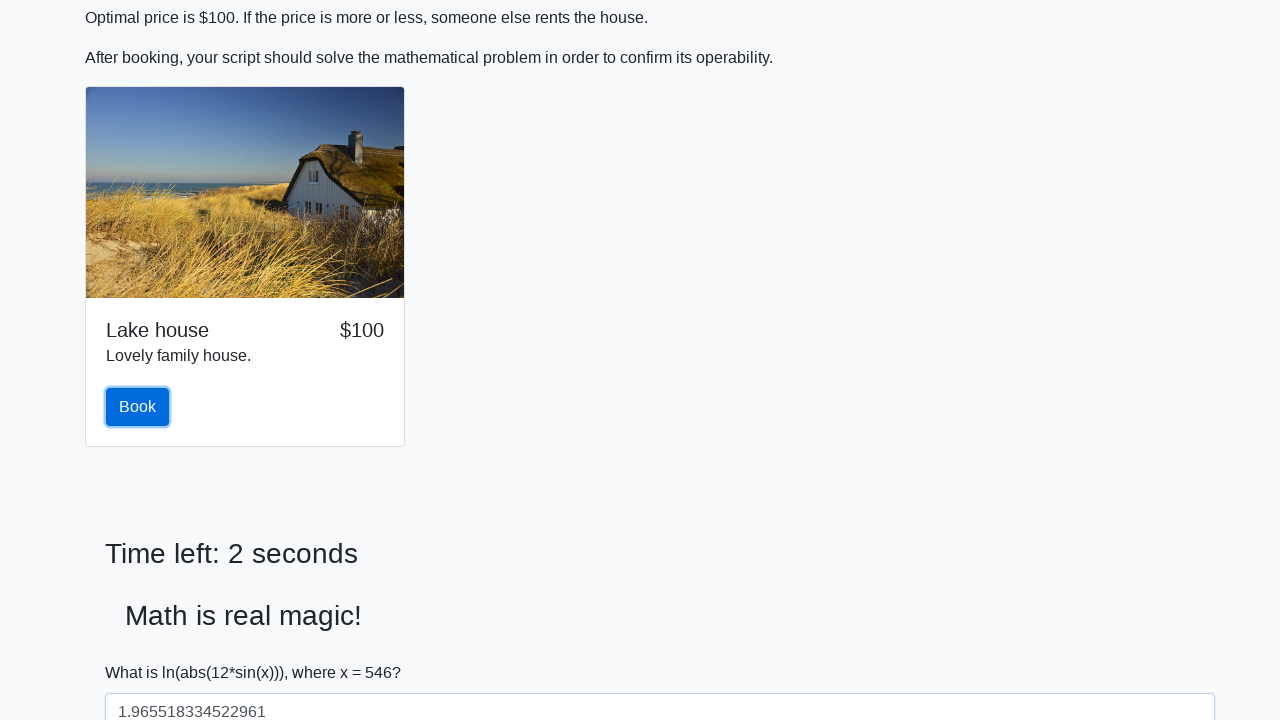

Clicked the solve button to submit the answer at (143, 651) on #solve
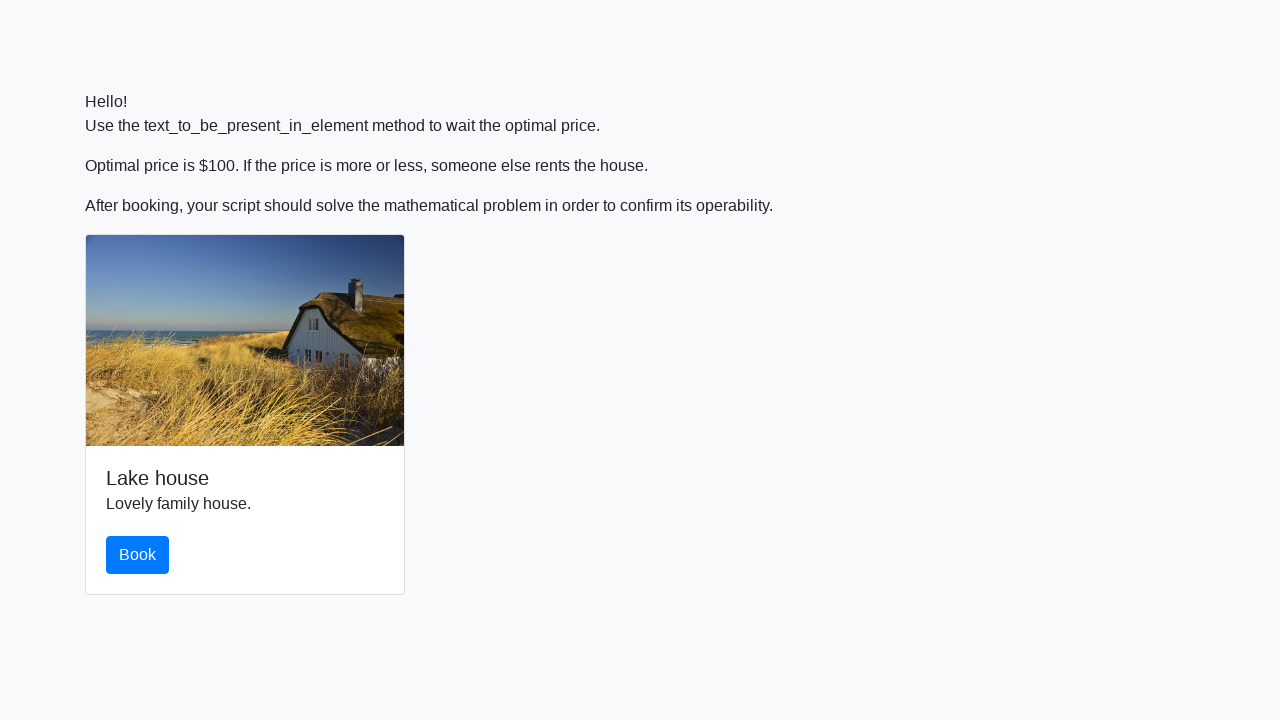

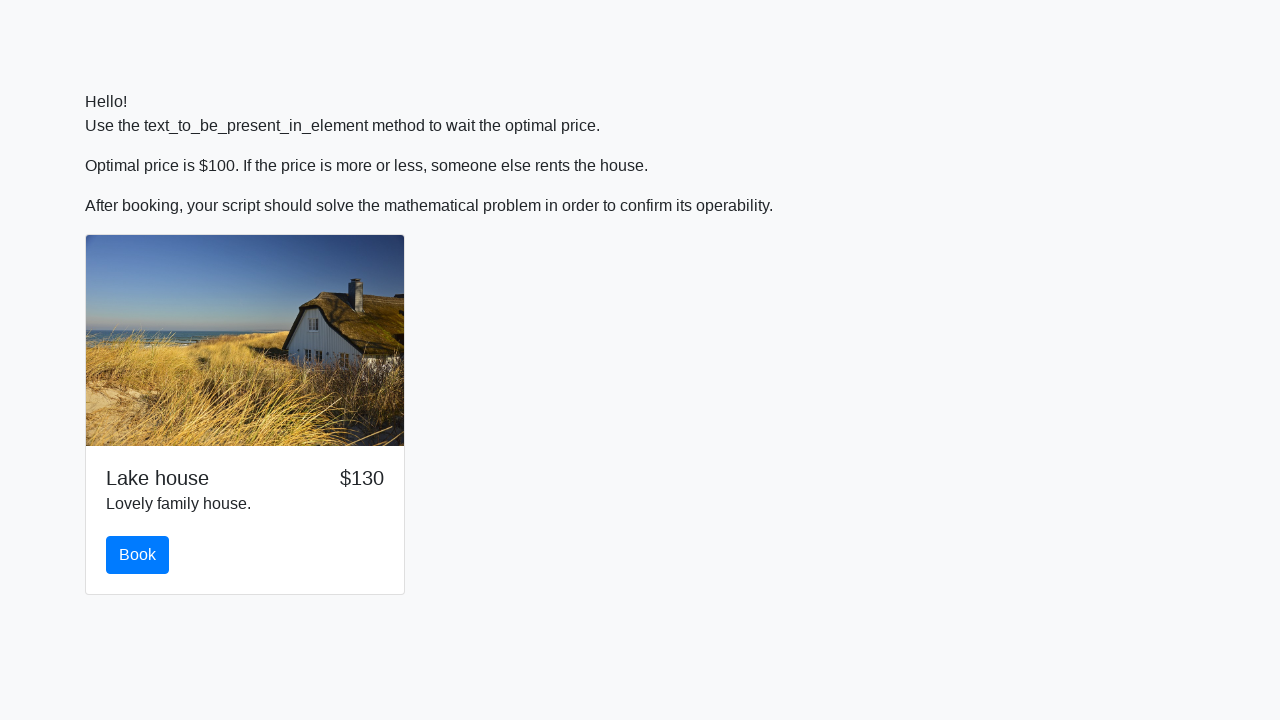